Tests JavaScript alert handling by clicking a button that triggers an alert and accepting it

Starting URL: https://the-internet.herokuapp.com/javascript_alerts

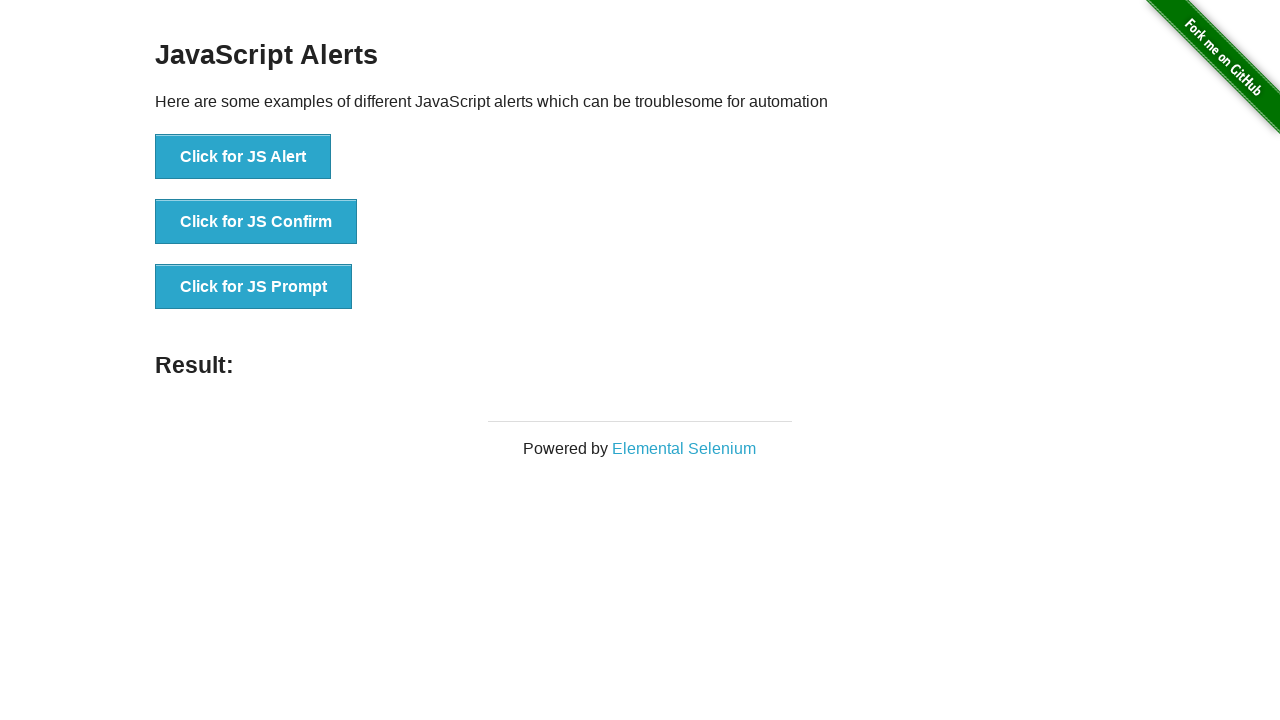

Set up dialog handler to automatically accept alerts
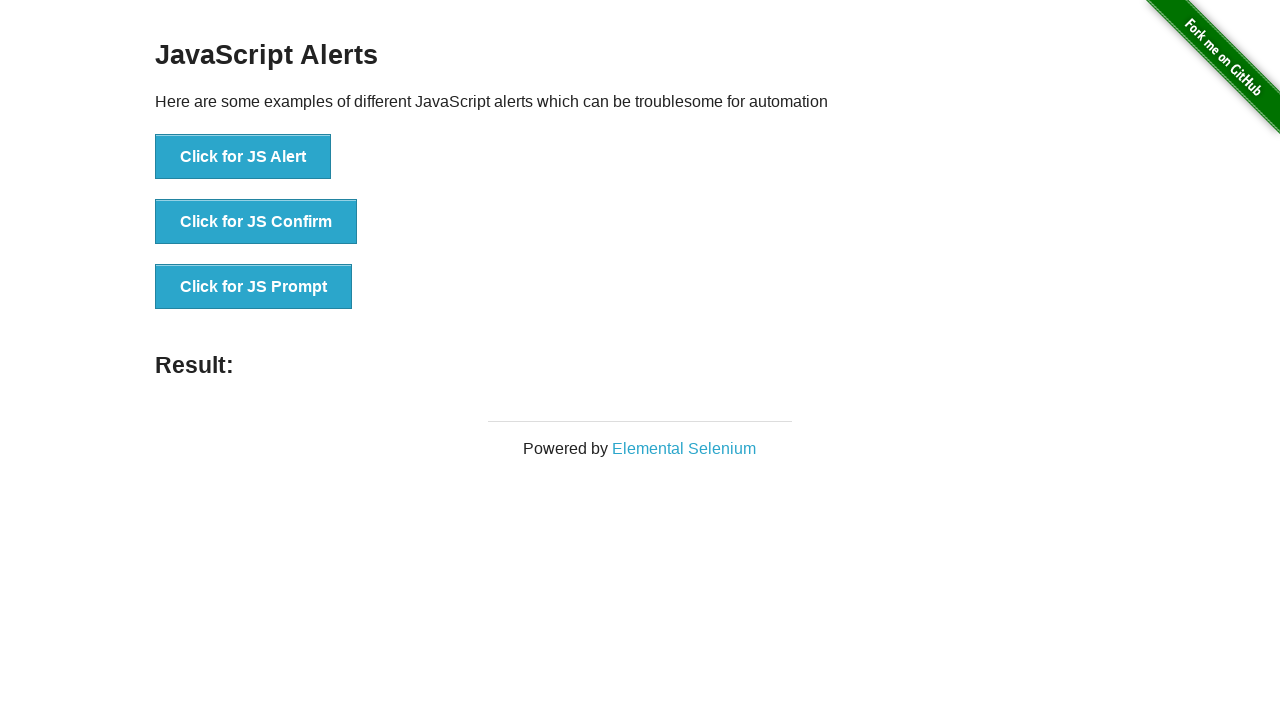

Clicked the JS Alert button to trigger alert at (243, 157) on [onclick='jsAlert()']
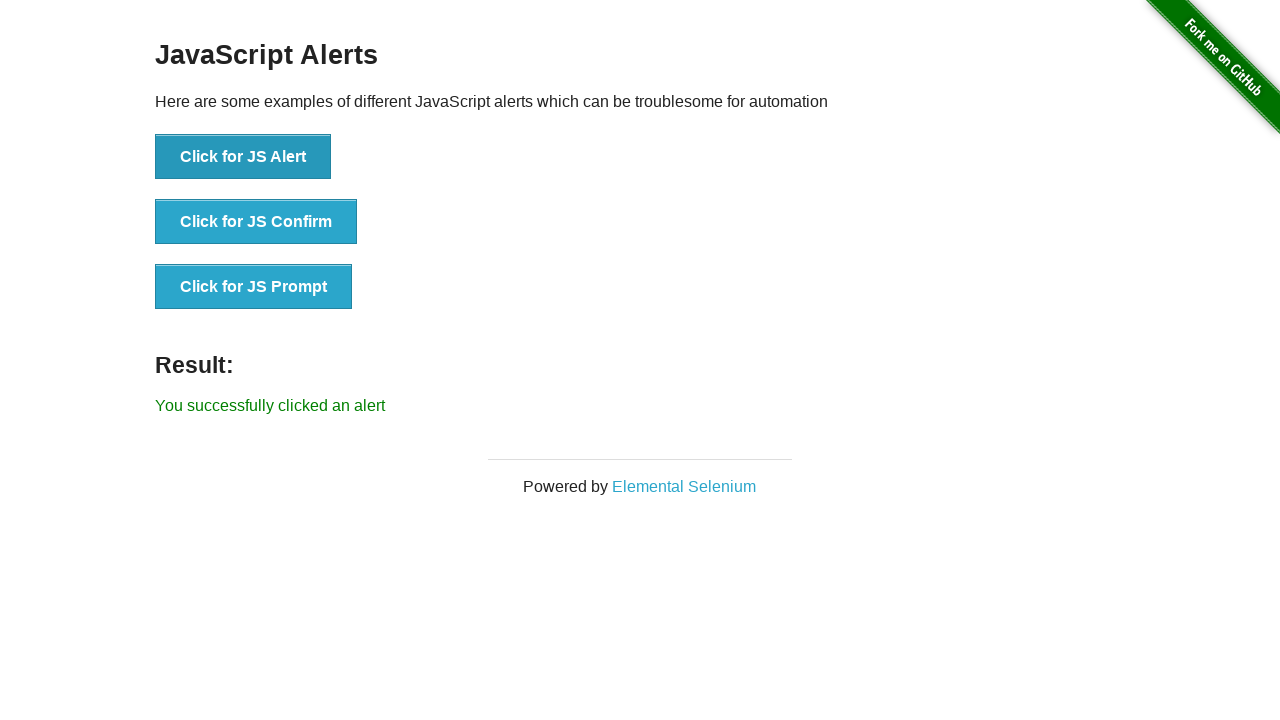

Alert was accepted and result element appeared
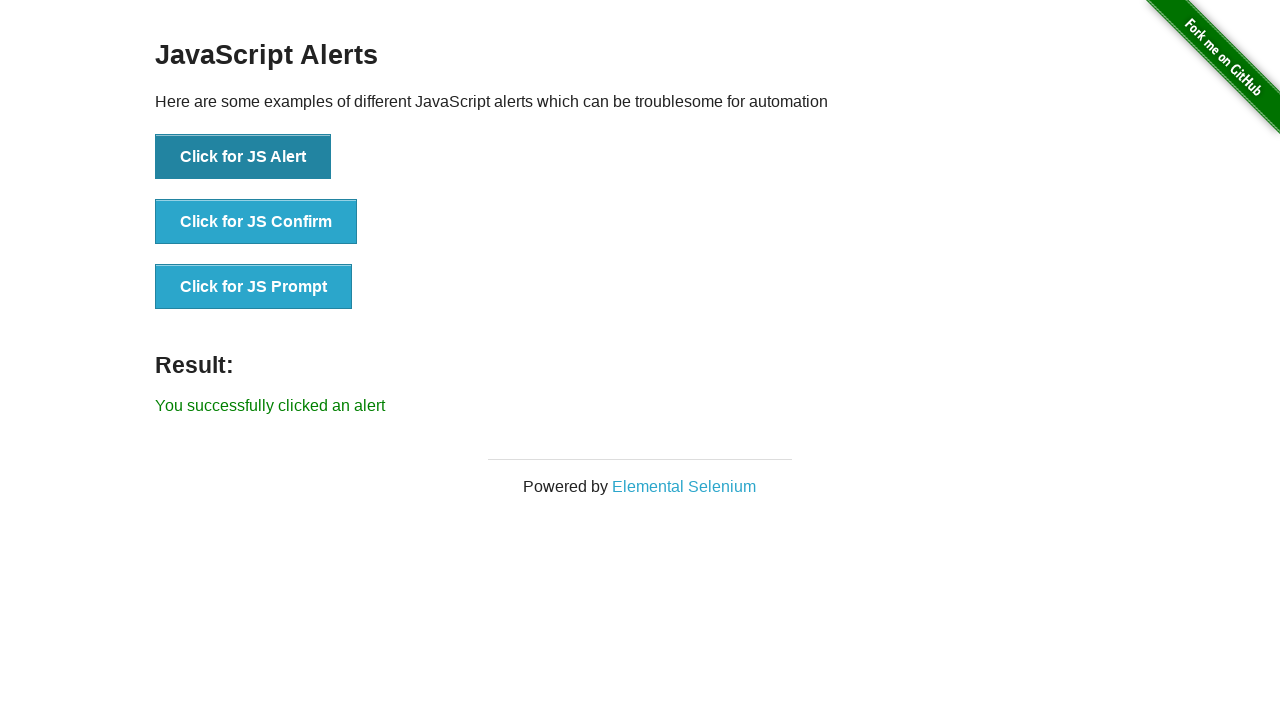

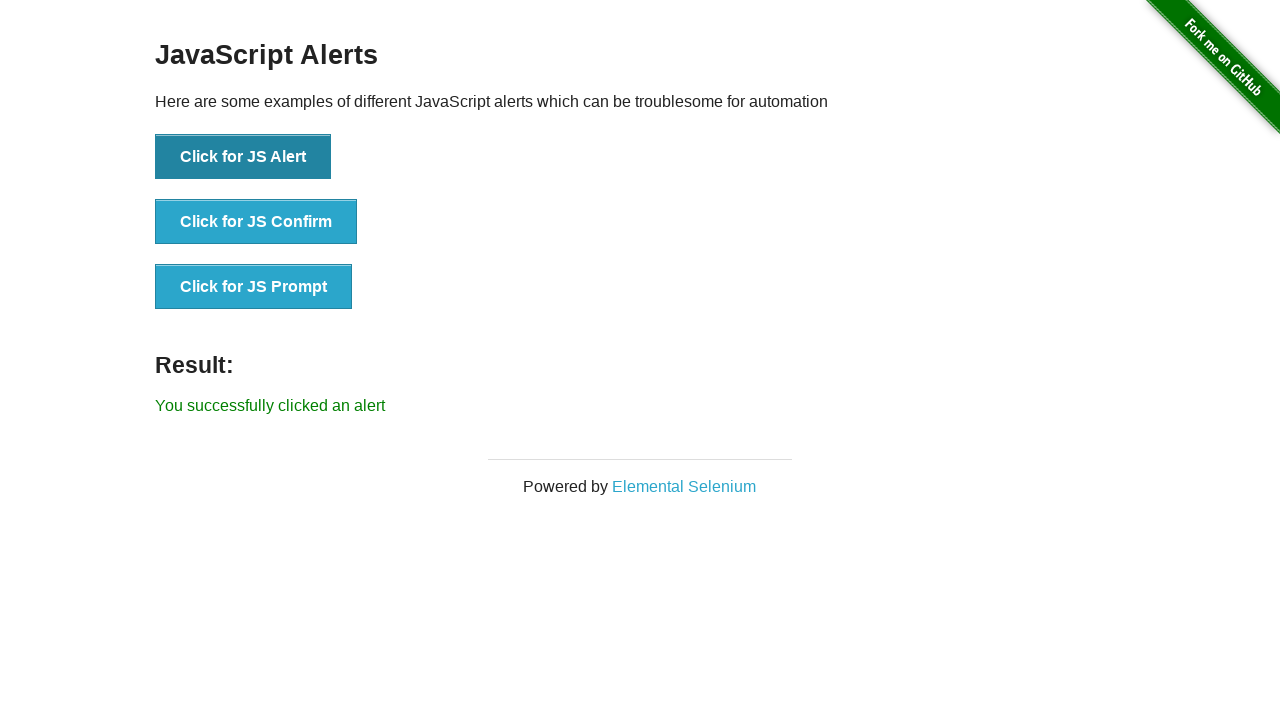